Tests radio button states and fills a date input field on a web form

Starting URL: https://bonigarcia.dev/selenium-webdriver-java/web-form.html

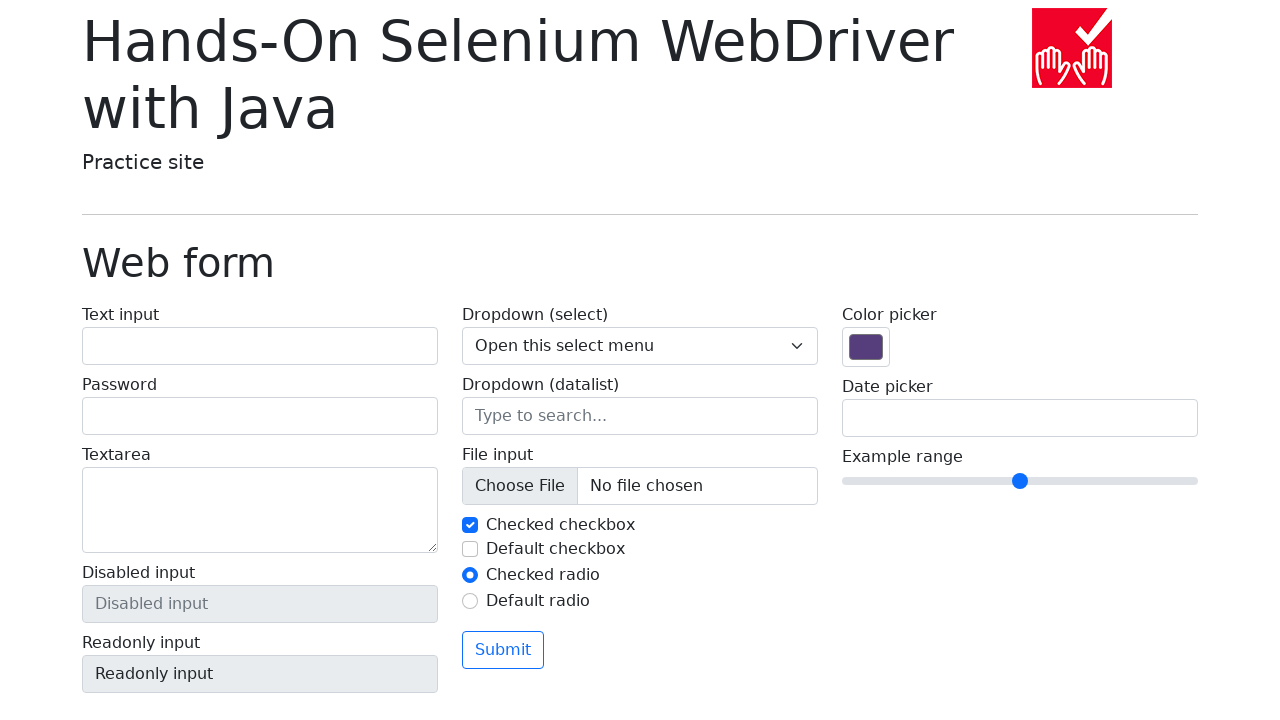

Navigated to web form page
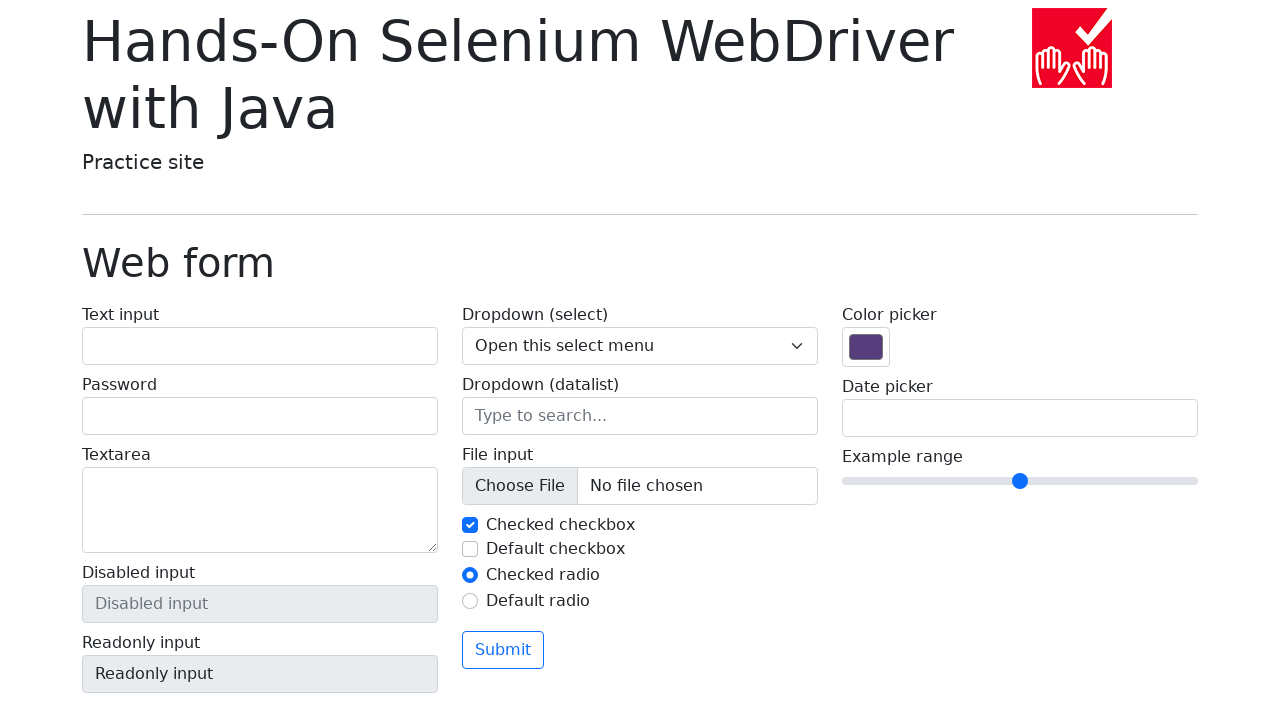

Located first radio button element
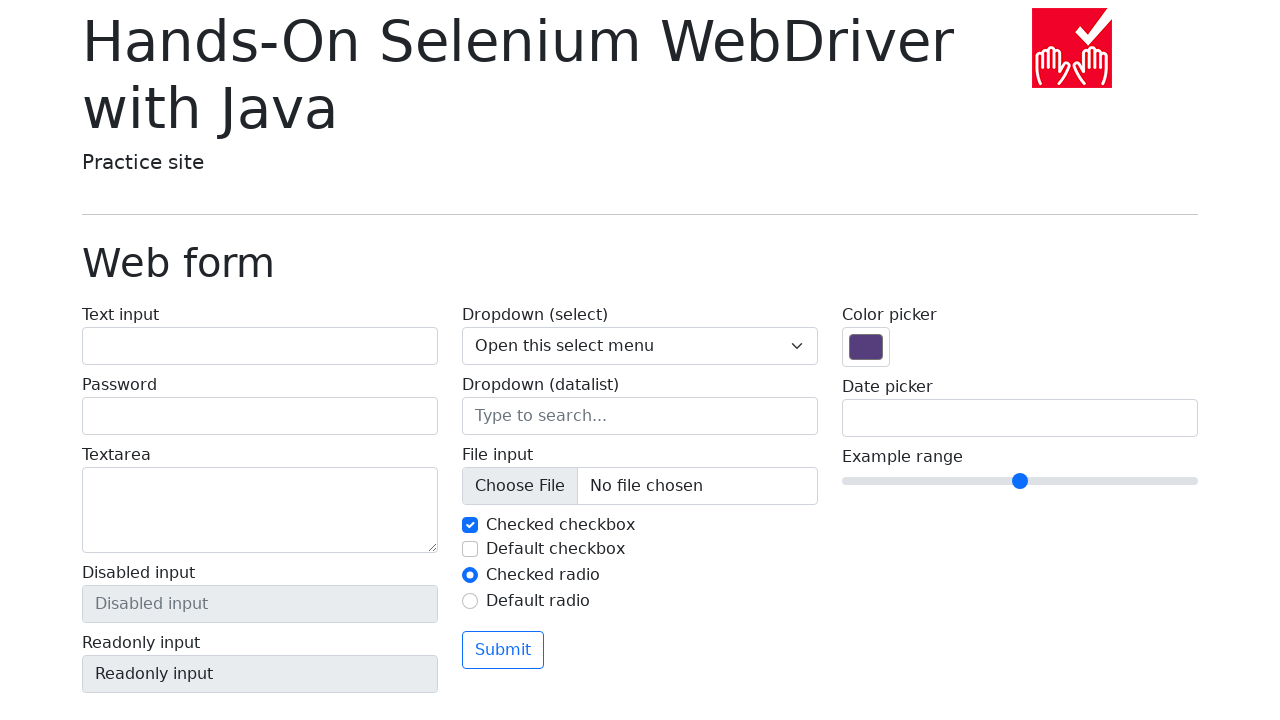

Verified first radio button is checked
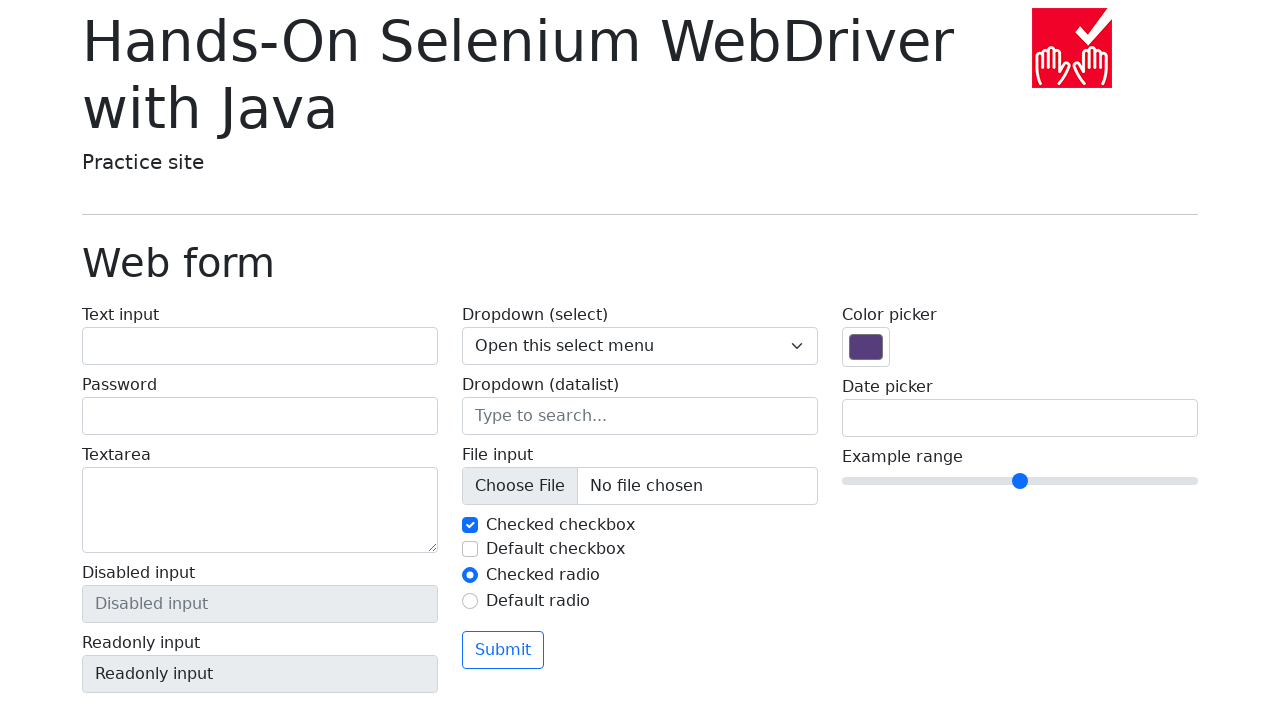

Located second radio button element
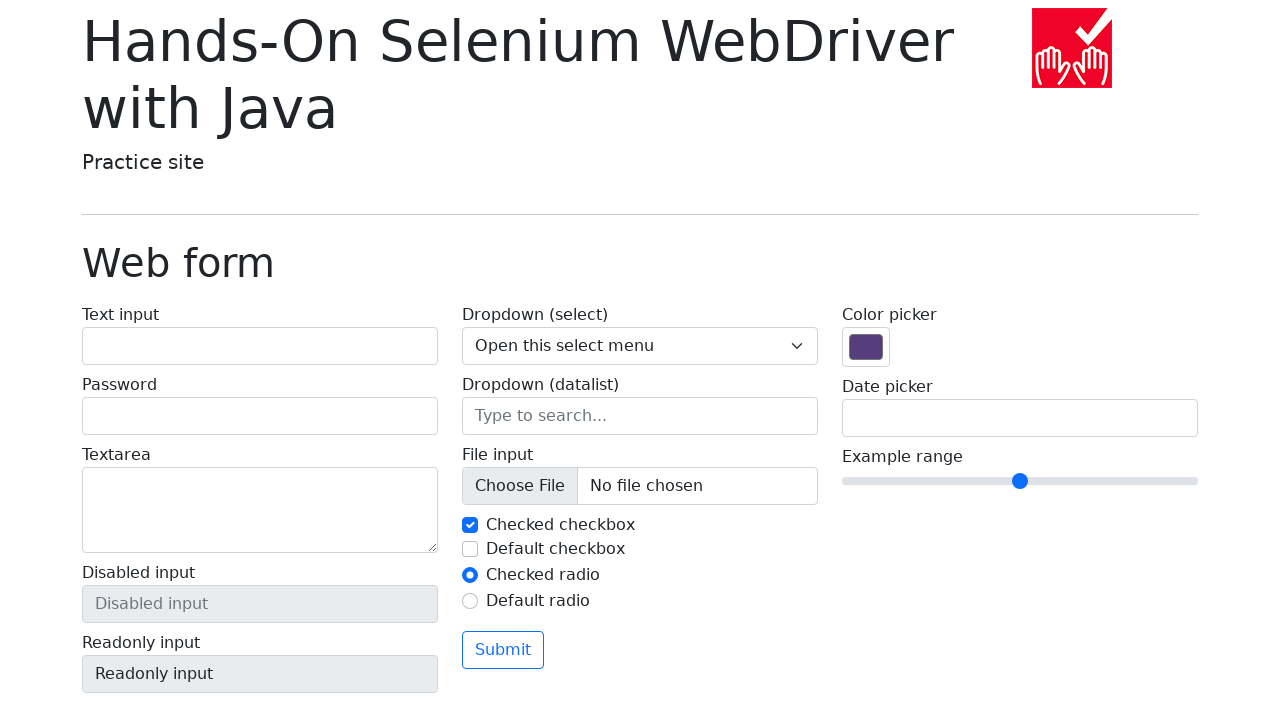

Verified second radio button is not checked
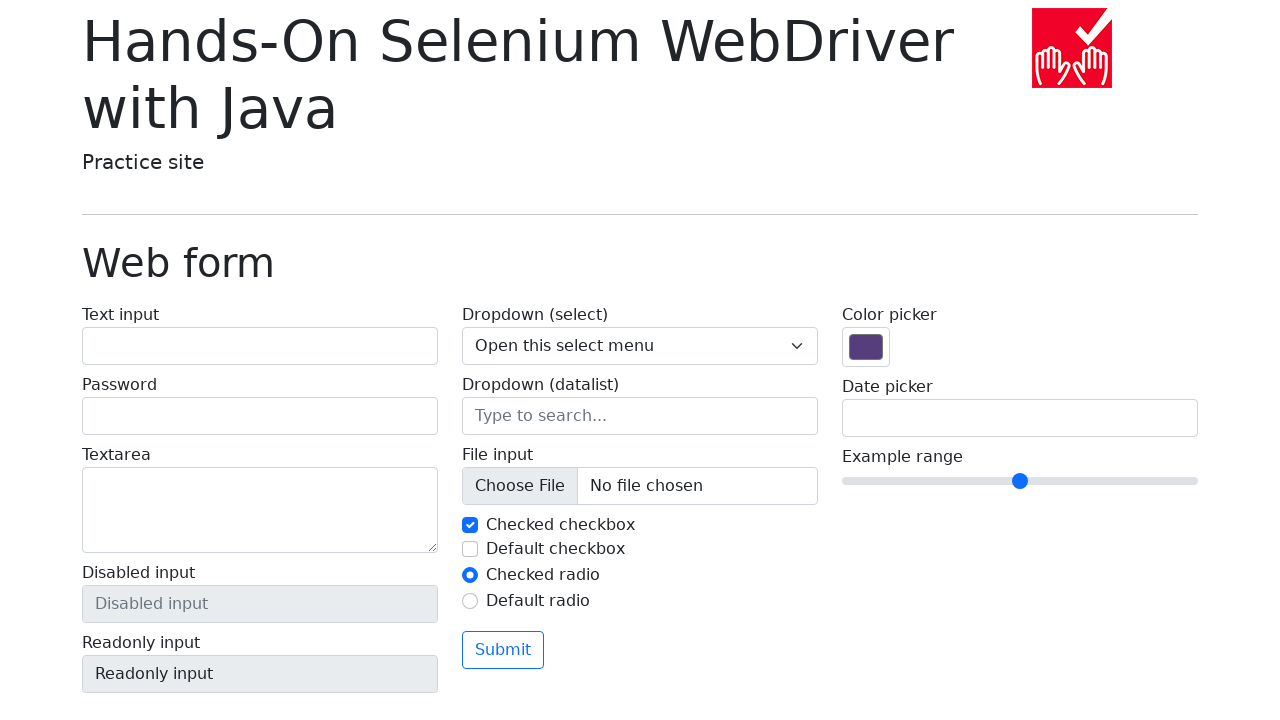

Located date input field
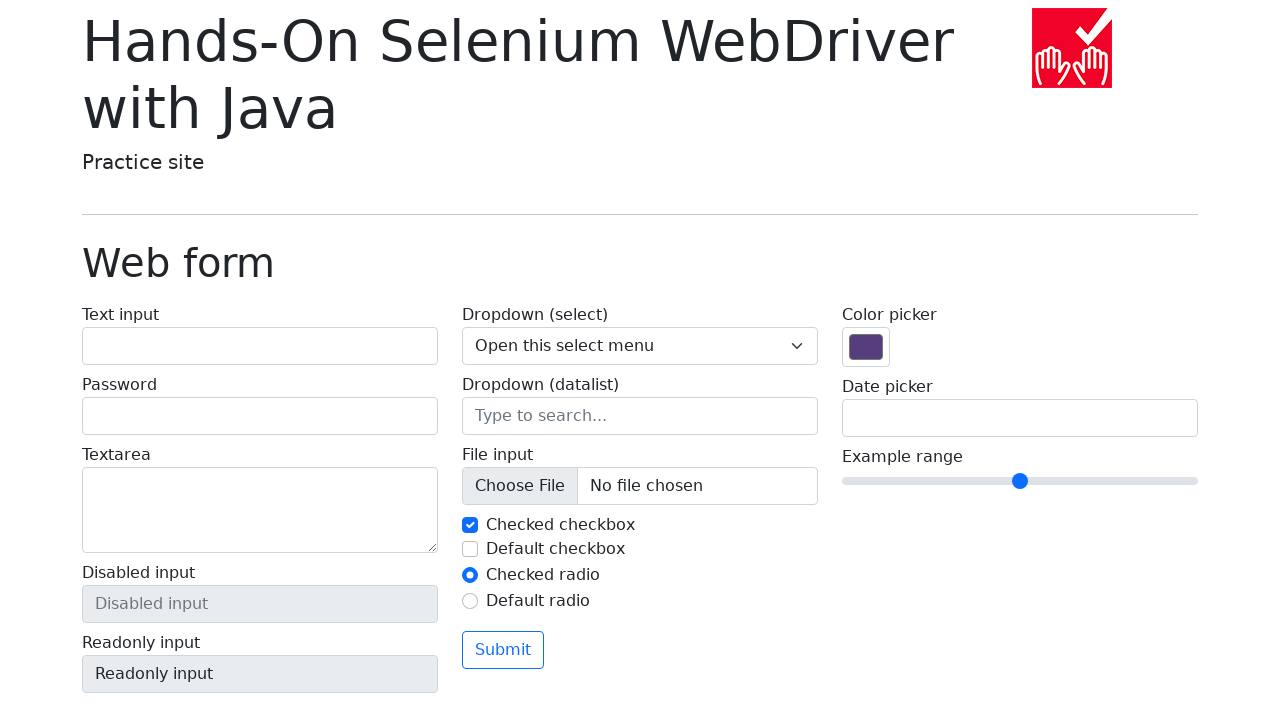

Filled date input field with '01/03/1999' on xpath=//input[@name='my-date']
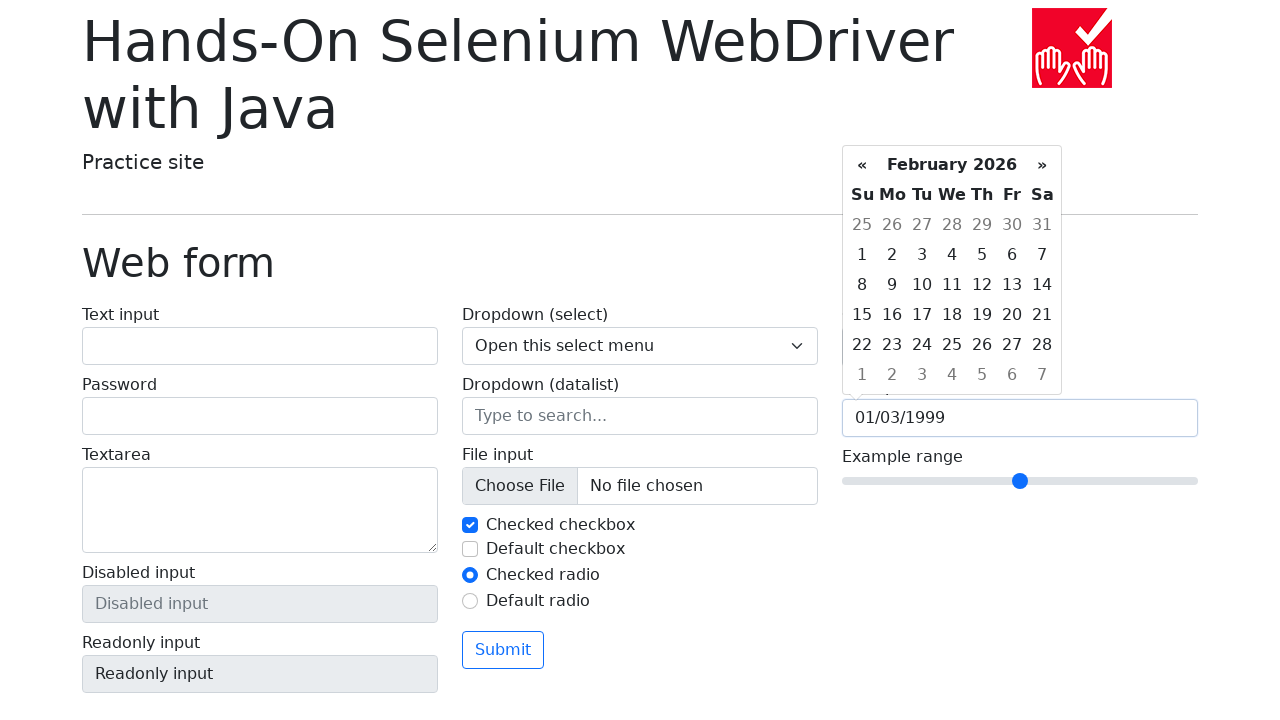

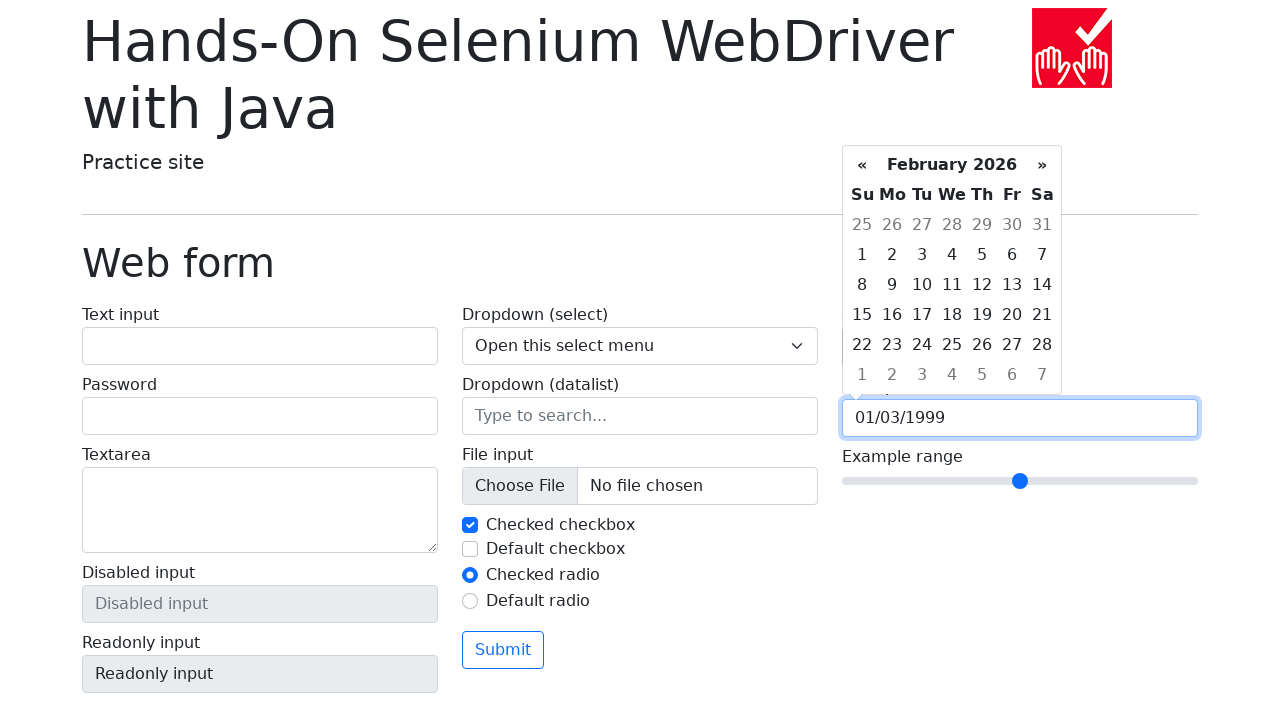